Tests the Ultimate QA website by verifying the homepage loads correctly, navigating to the Services page, scrolling through multiple content sections to verify they load properly, clicking on case study links and navigating back, and finally verifying the footer section.

Starting URL: https://ultimateqa.com/

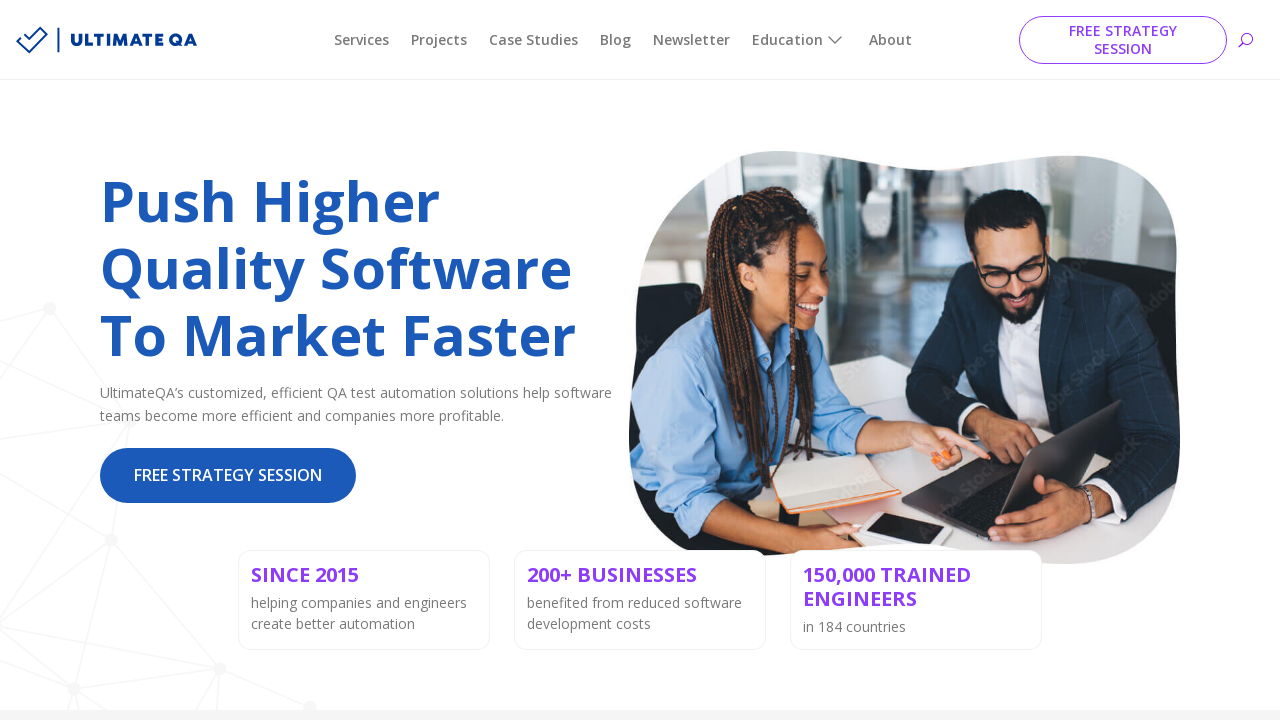

Waited for homepage to load (domcontentloaded)
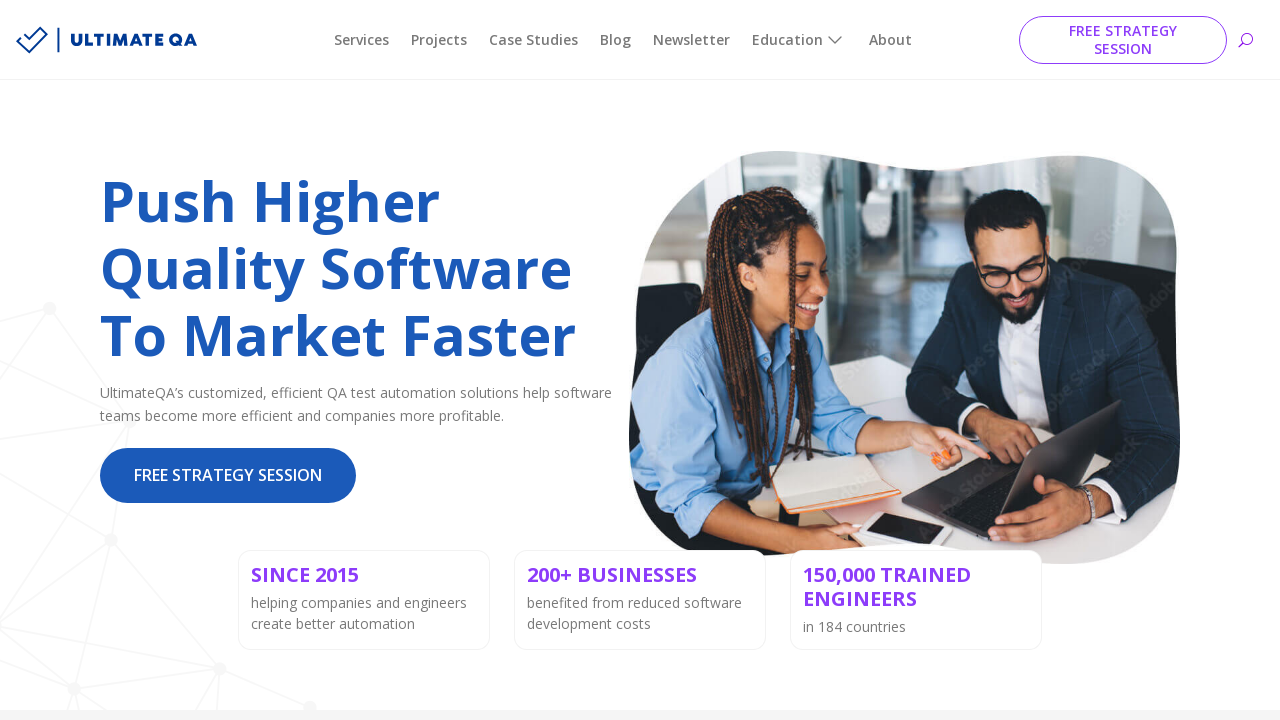

Verified 'Ultimate QA' is present in page title
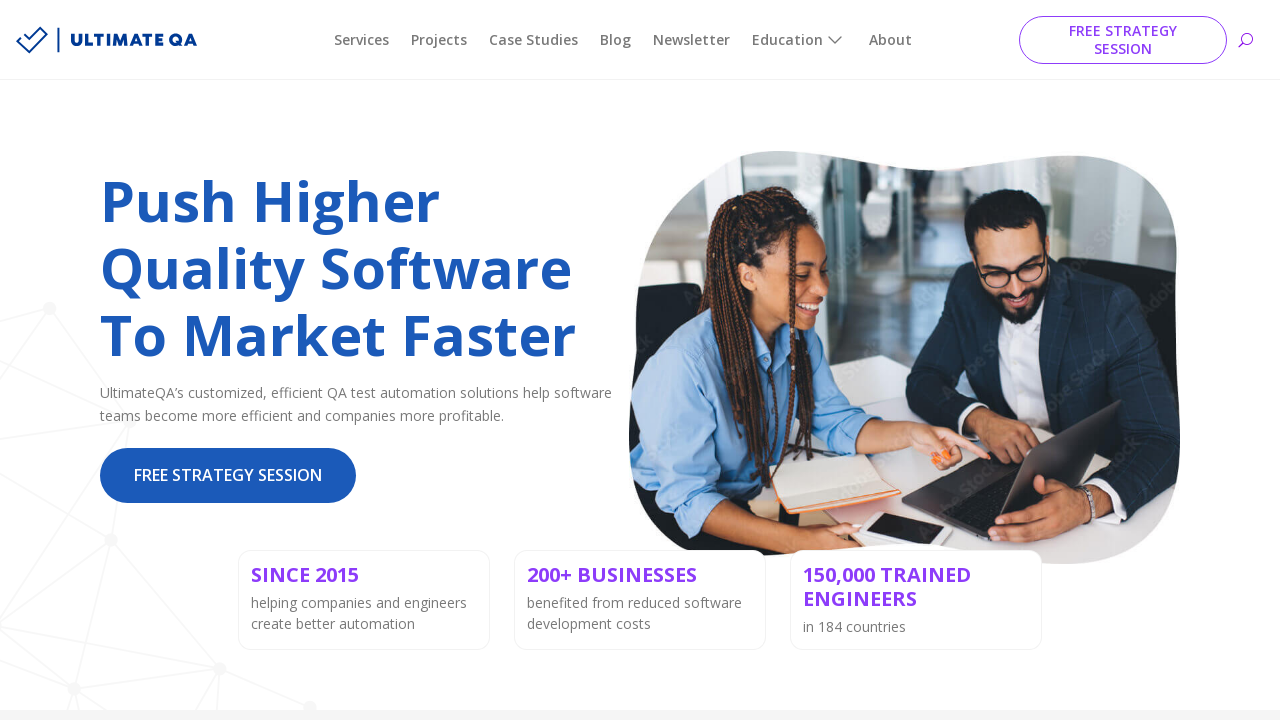

Hero image loaded and visible
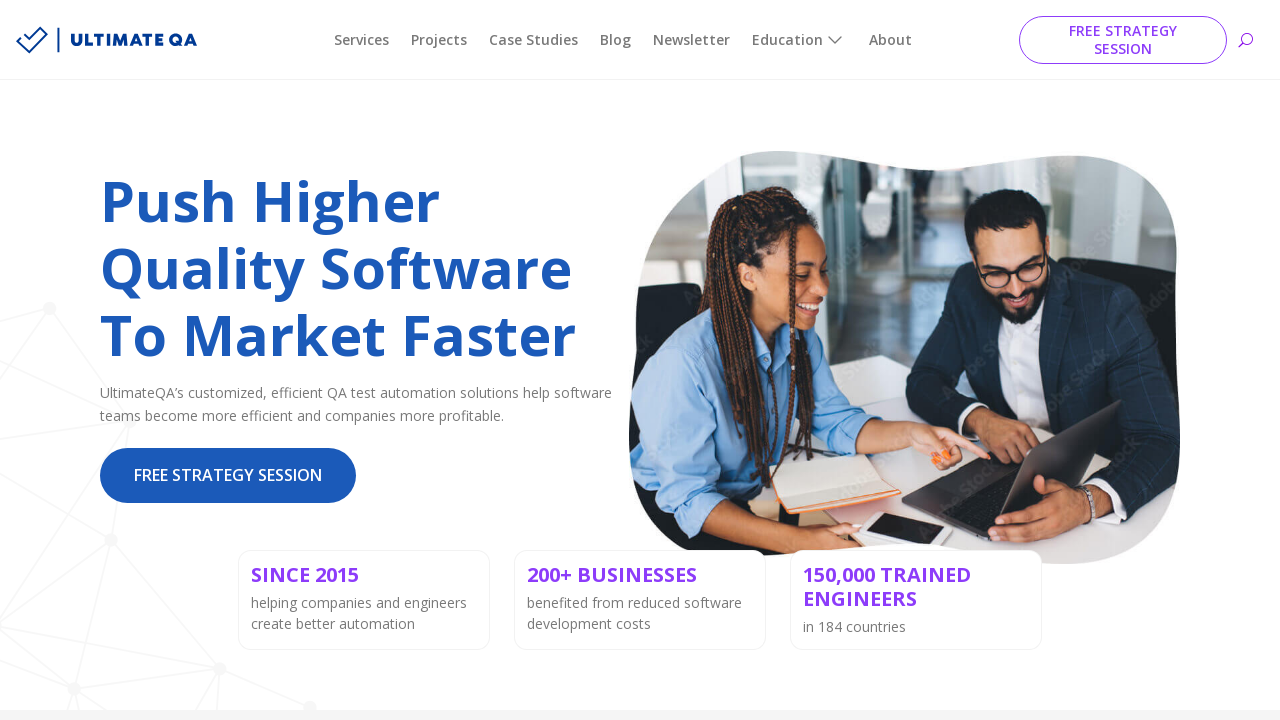

Clicked on Services menu item at (362, 40) on xpath=//ul[@id='menu-main-menu']//a[normalize-space()='Services']
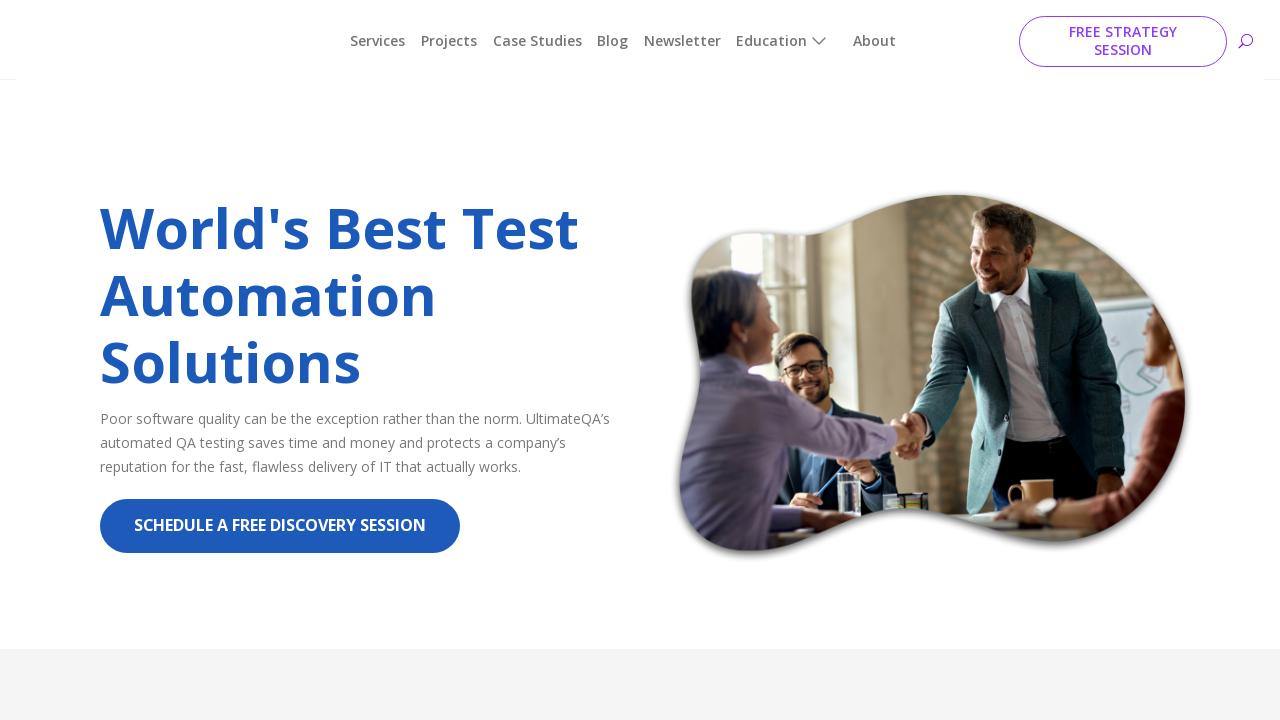

Services page heading loaded
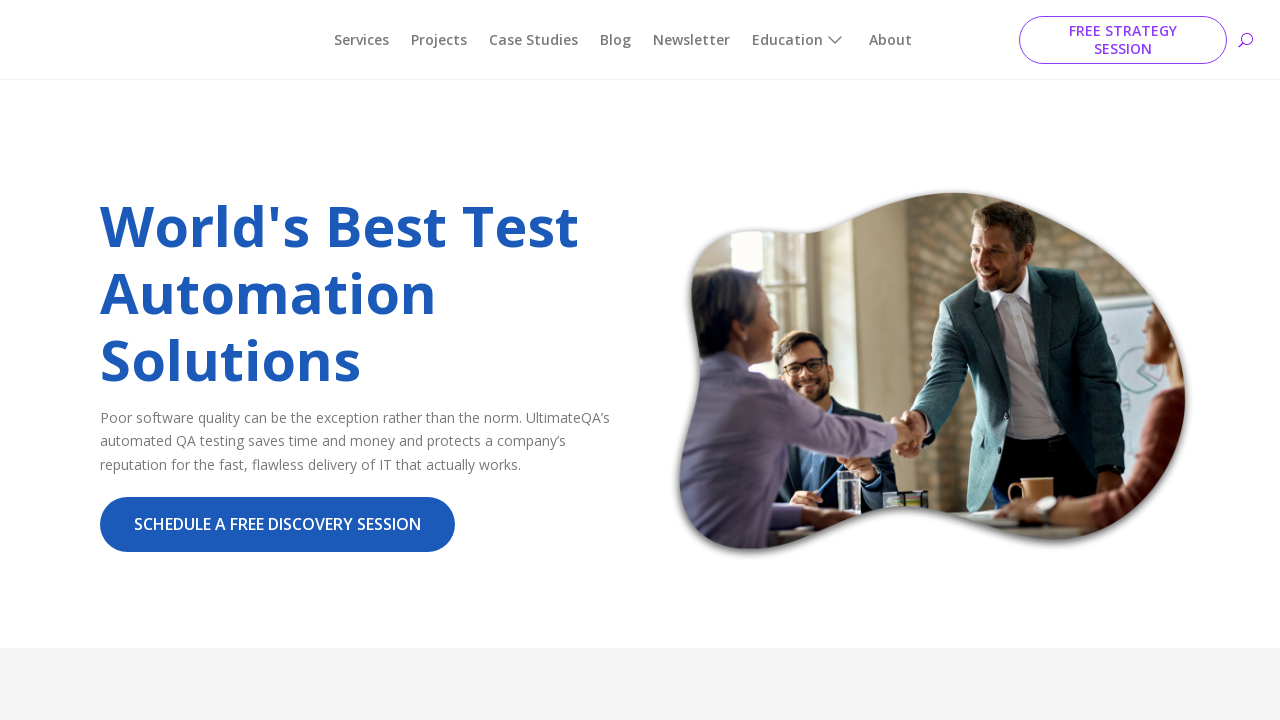

Schedule button is visible
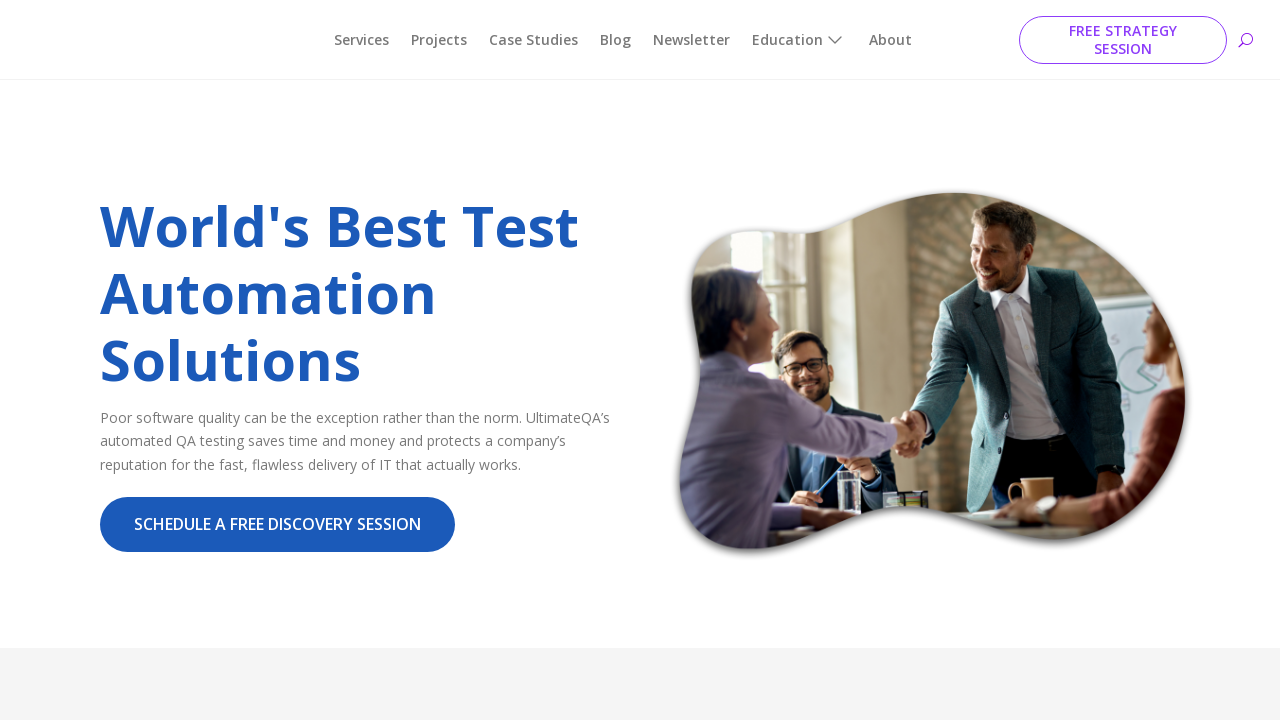

Header image loaded and visible
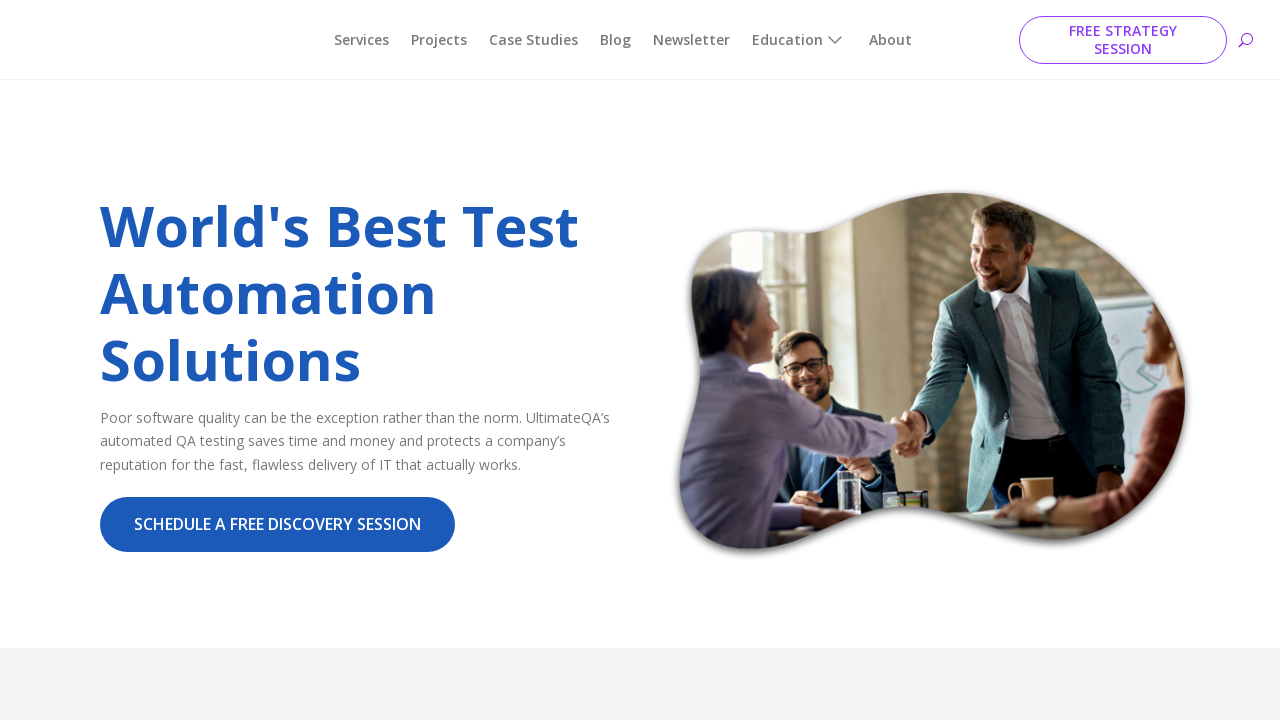

Scrolled to second content container
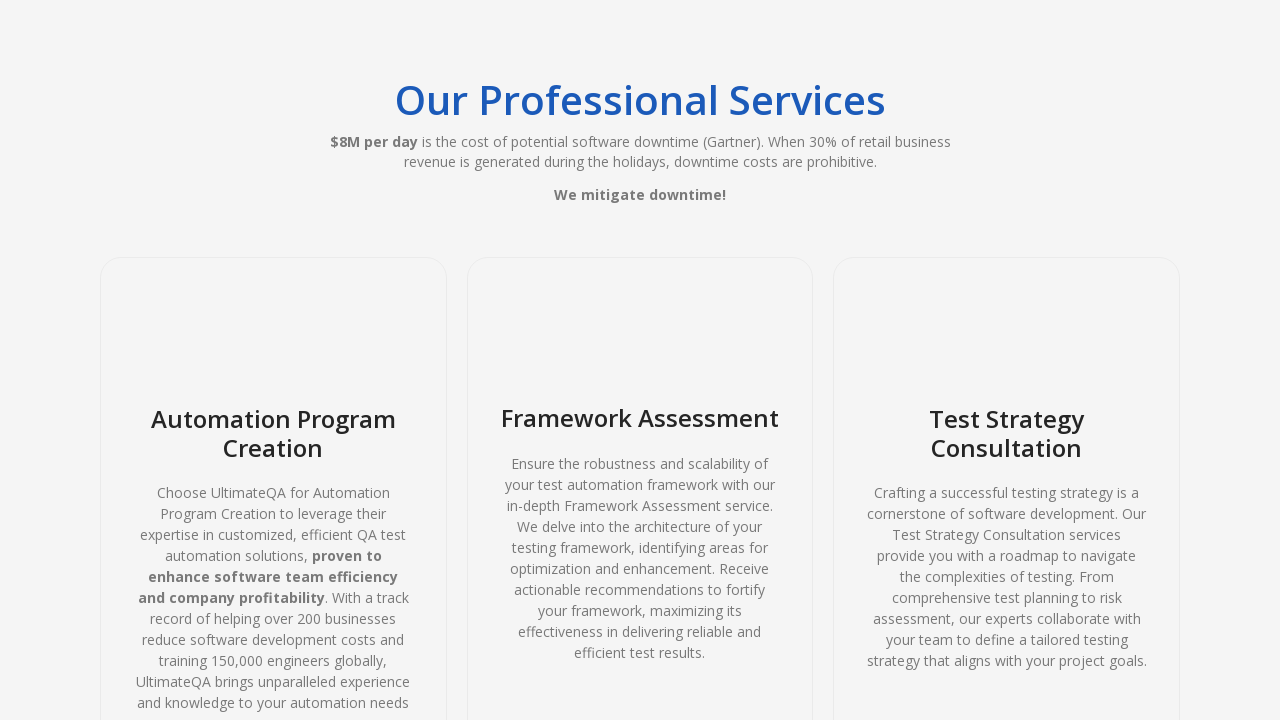

Verified 'Our Professional Services' heading is visible
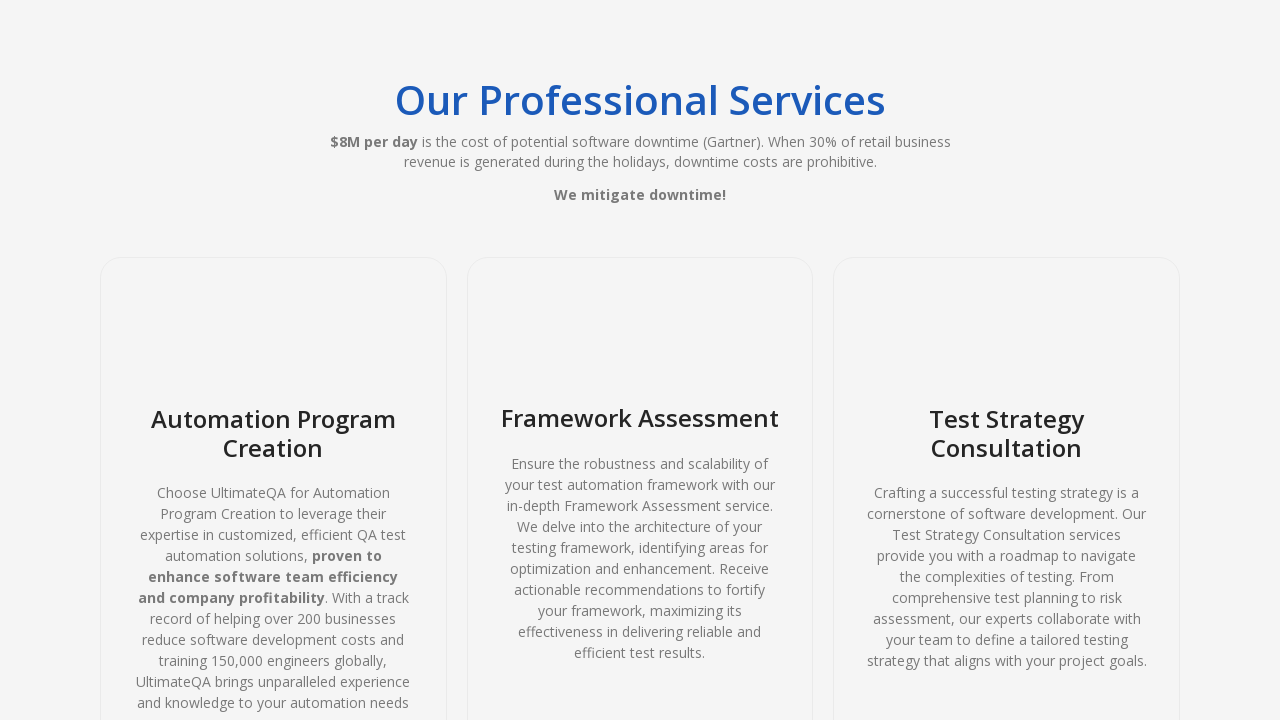

Scrolled to third content container
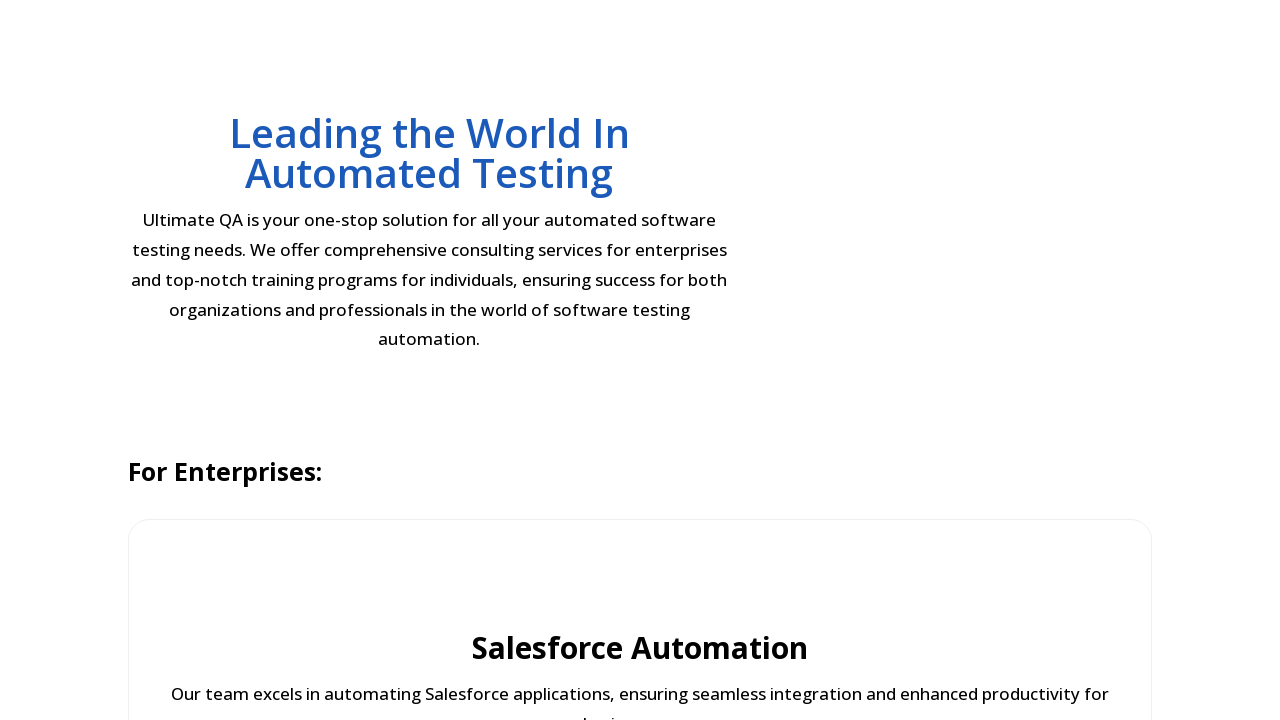

Verified 'Leading the World In Automated Testing' heading is visible
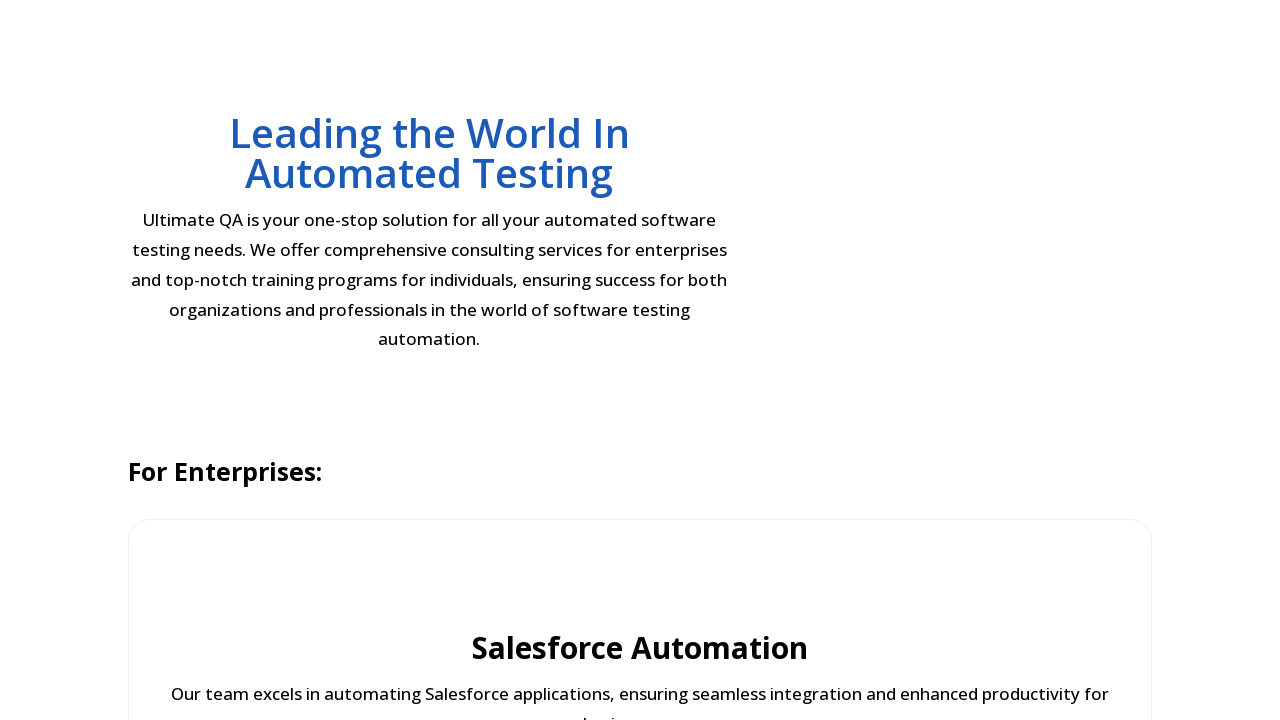

Scrolled to results/case studies container
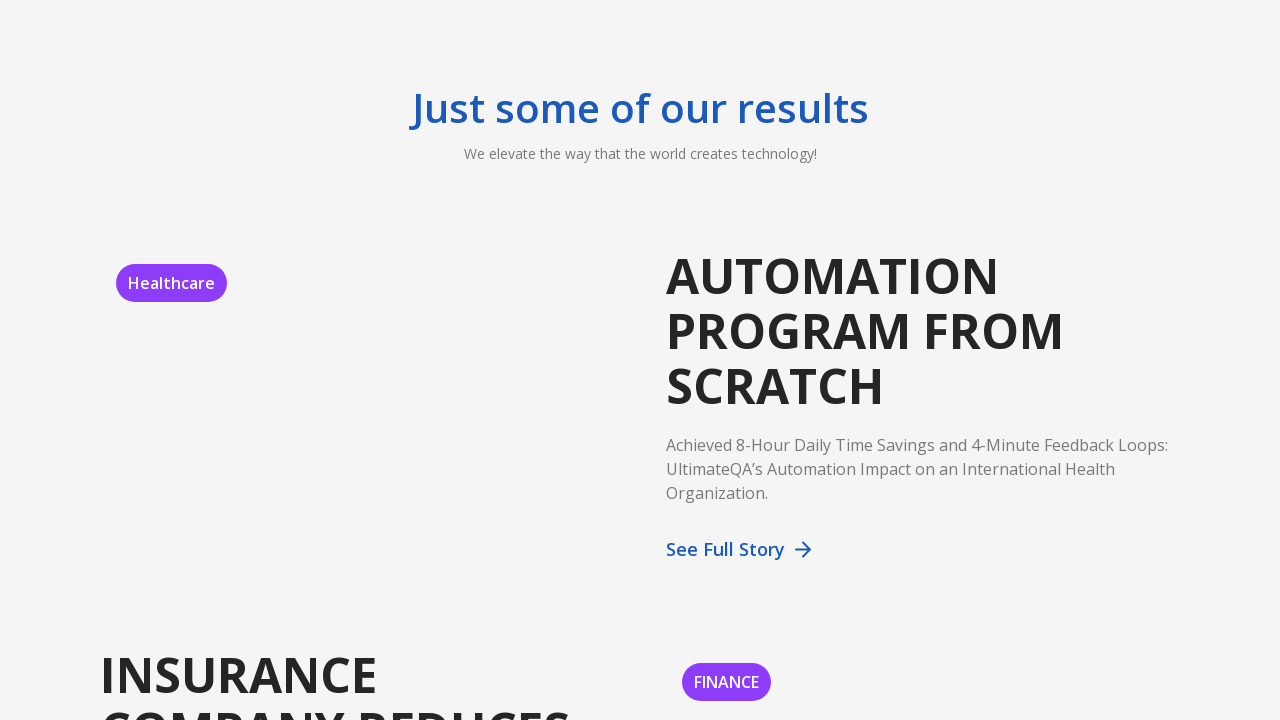

Verified 'Just some of our results' heading is visible
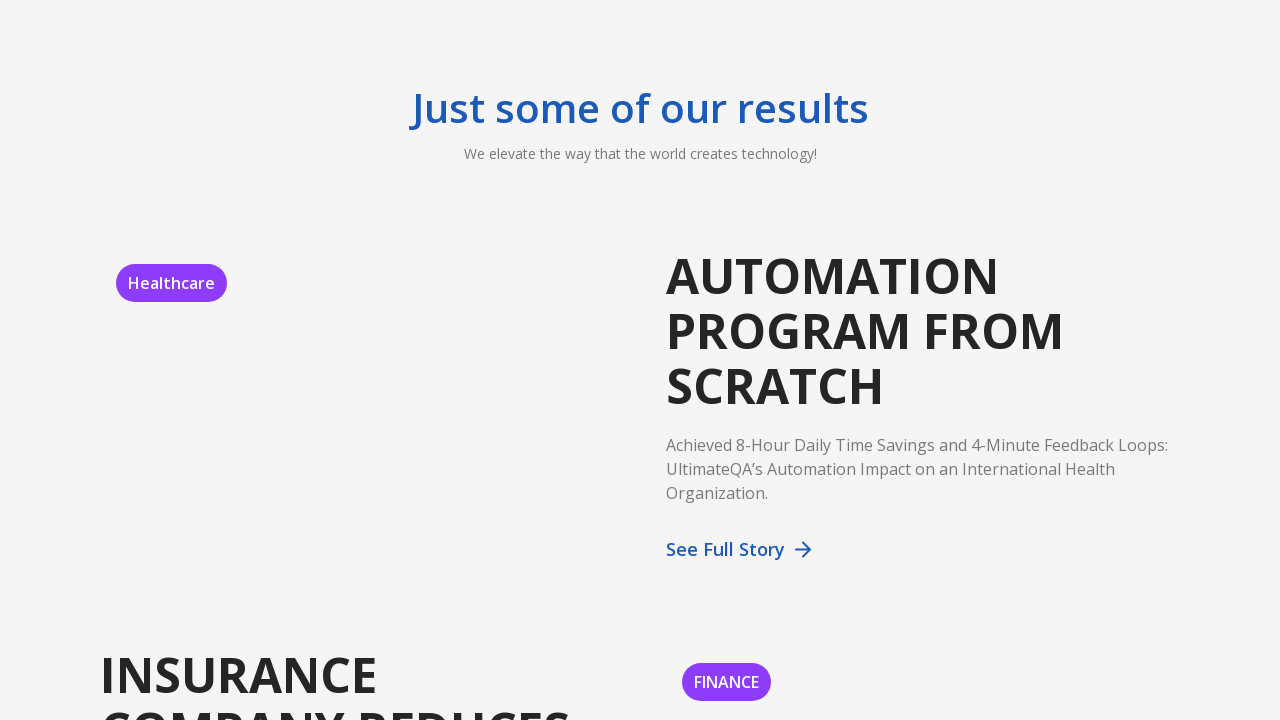

Clicked on first case study link at (923, 550) on a.et_pb_button_3.show-full-story
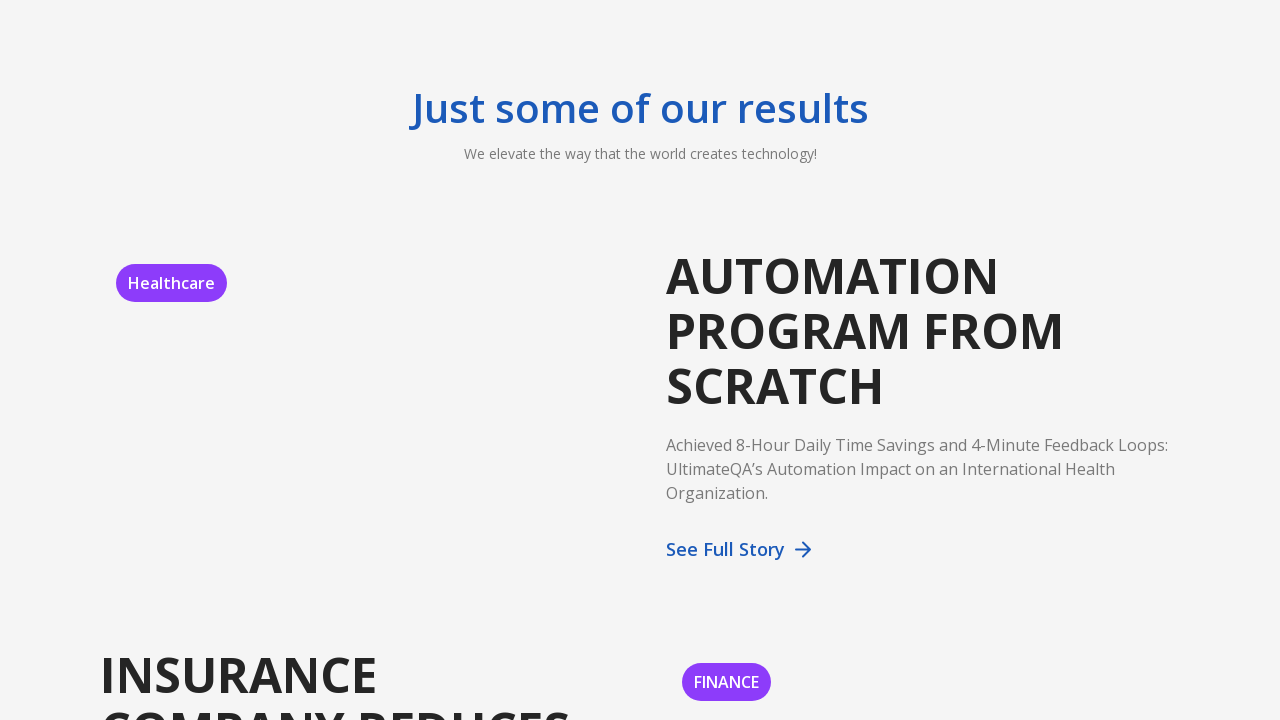

First case study page loaded
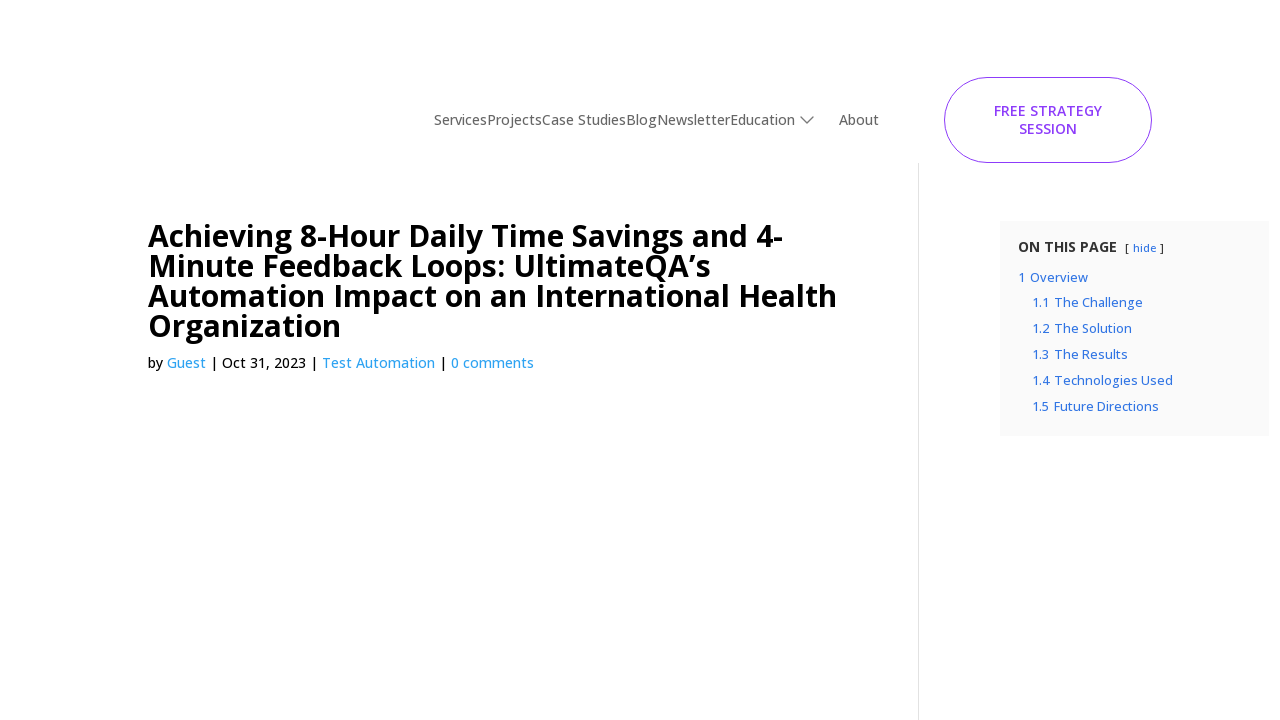

Navigated back from first case study
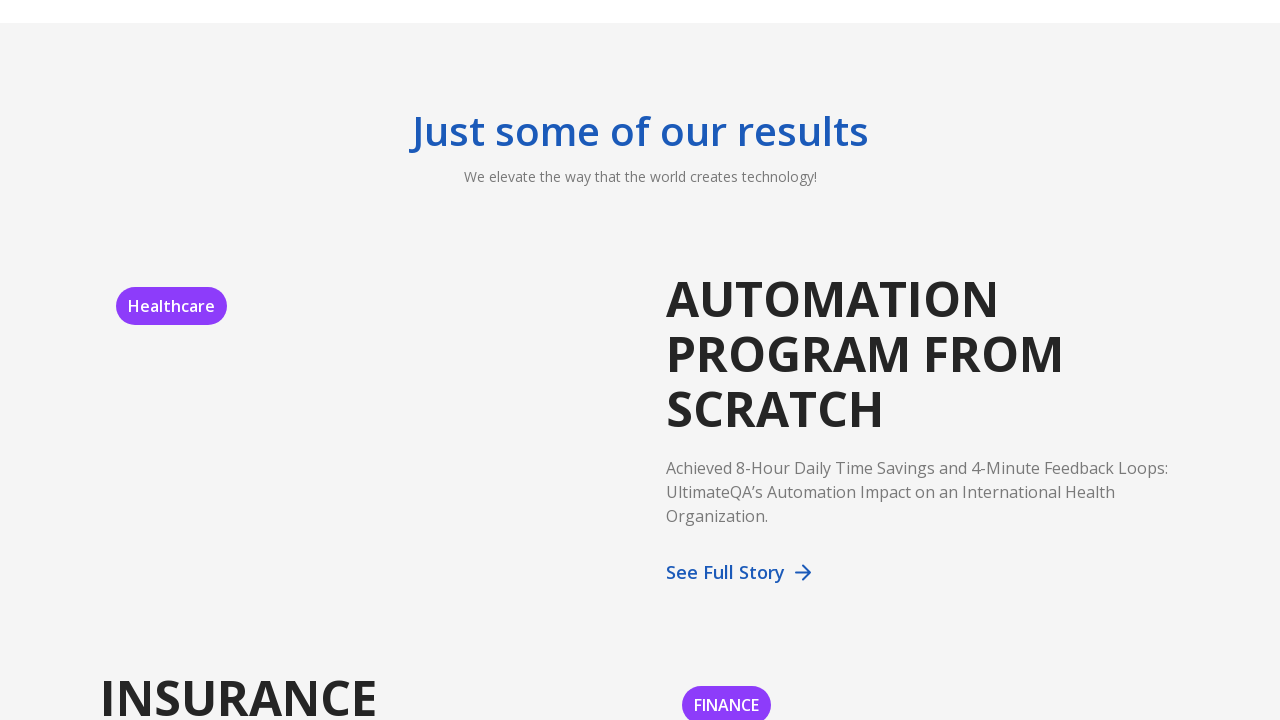

Services page reloaded after navigation back
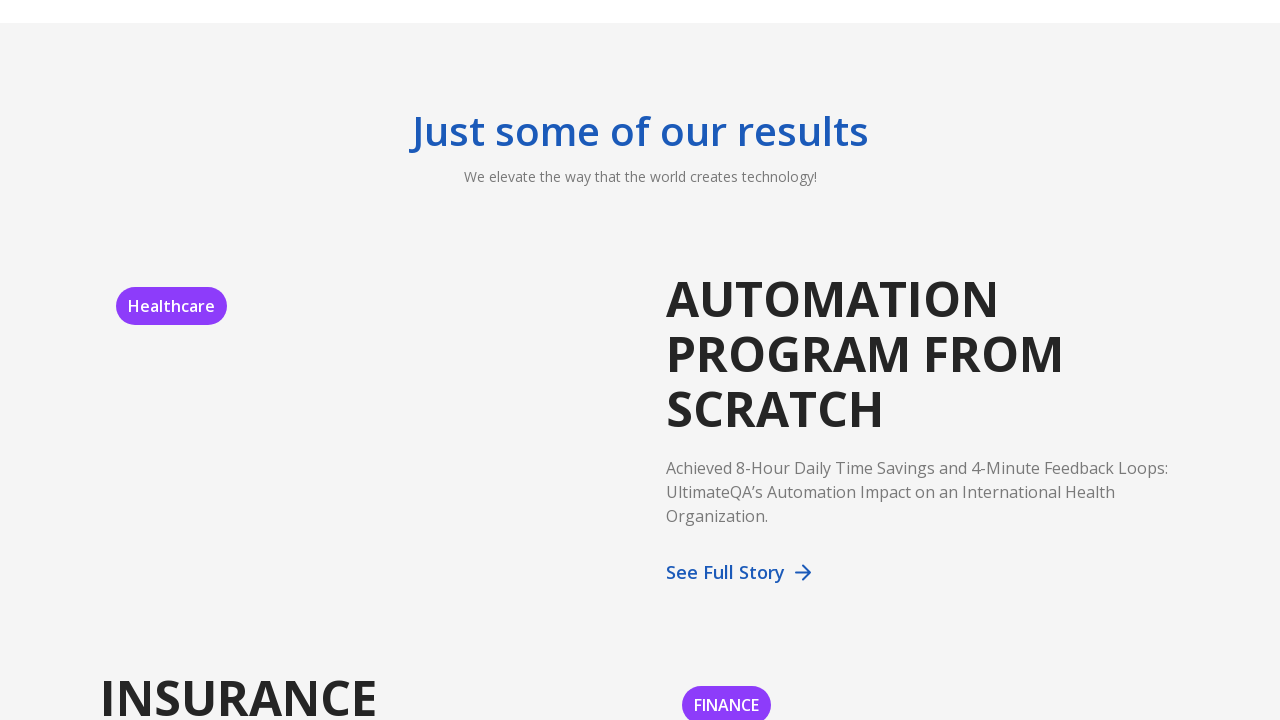

Clicked on second case study link (insurance company) at (357, 360) on a.et_pb_button_4.show-full-story
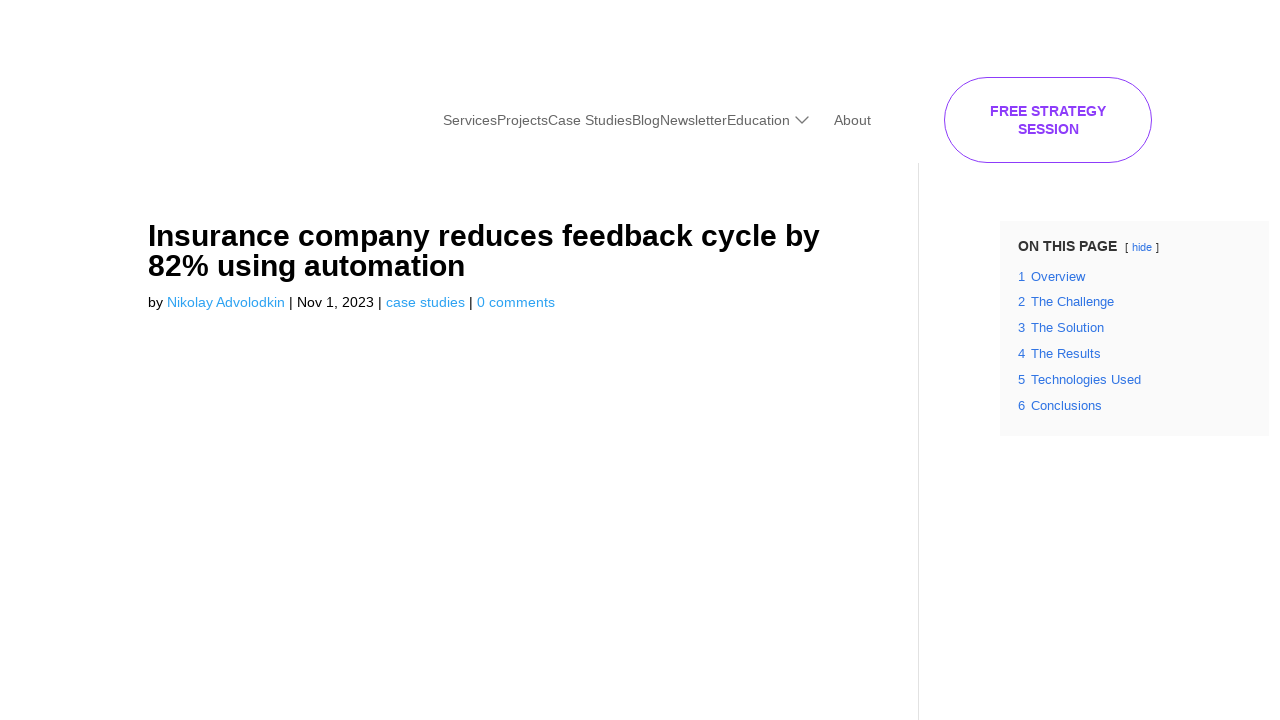

Second case study page loaded
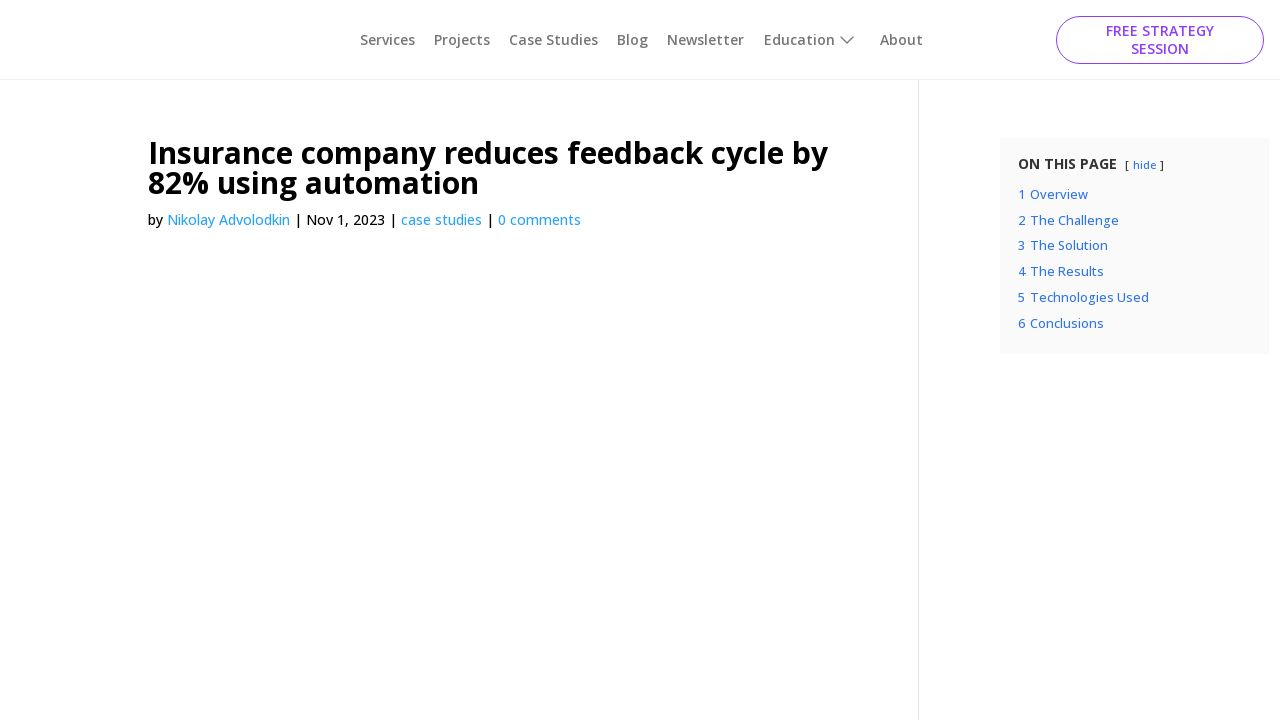

Navigated back from second case study
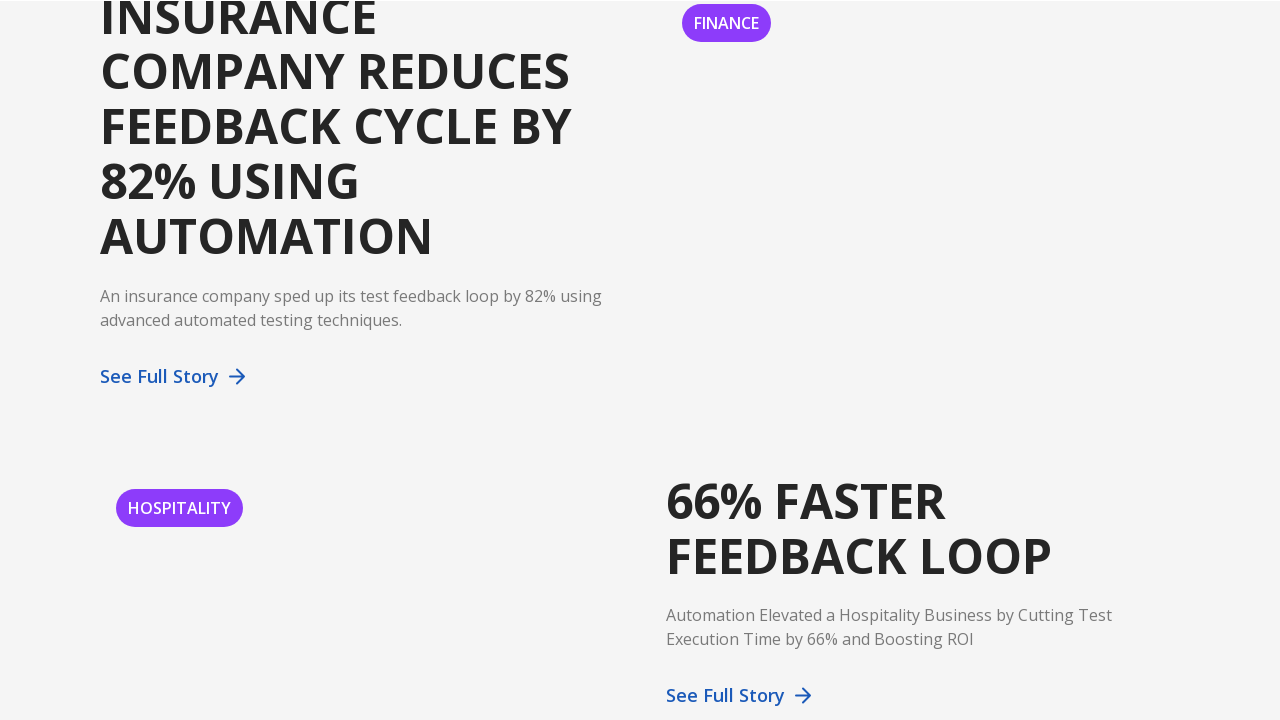

Services page reloaded after second navigation back
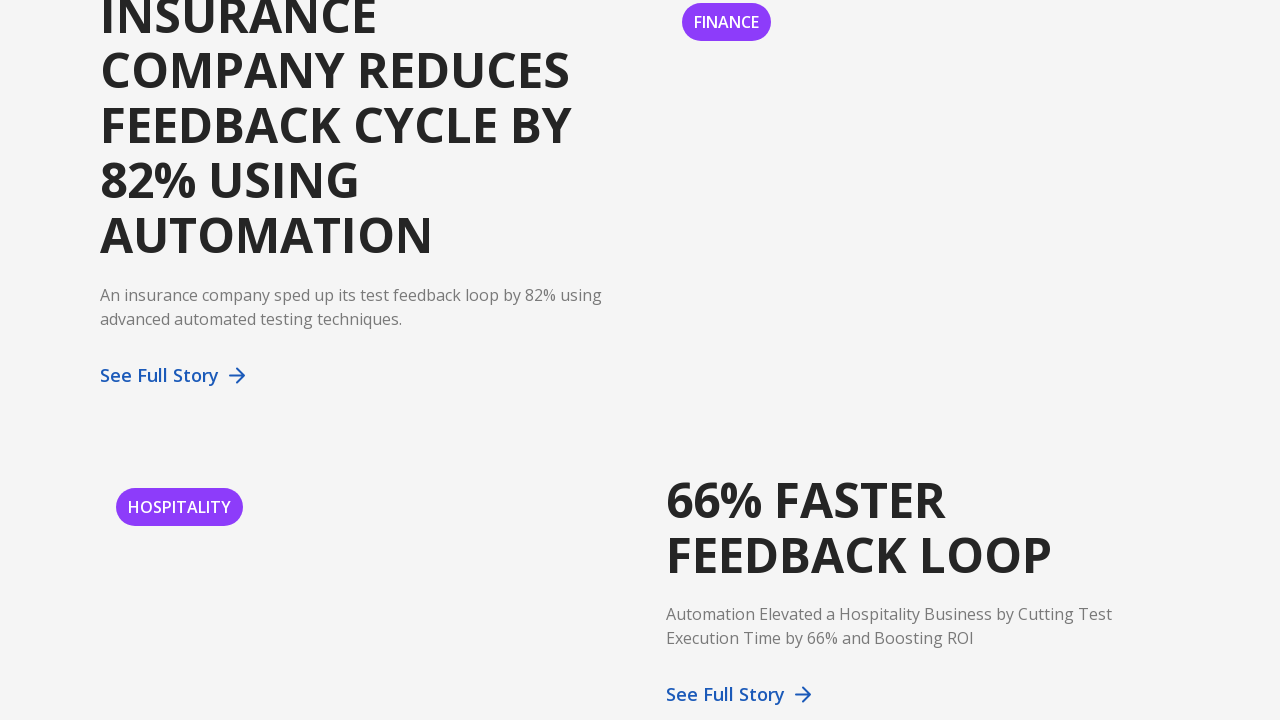

Clicked on third case study link (hospitality business) at (923, 695) on a.et_pb_button_7.show-full-story
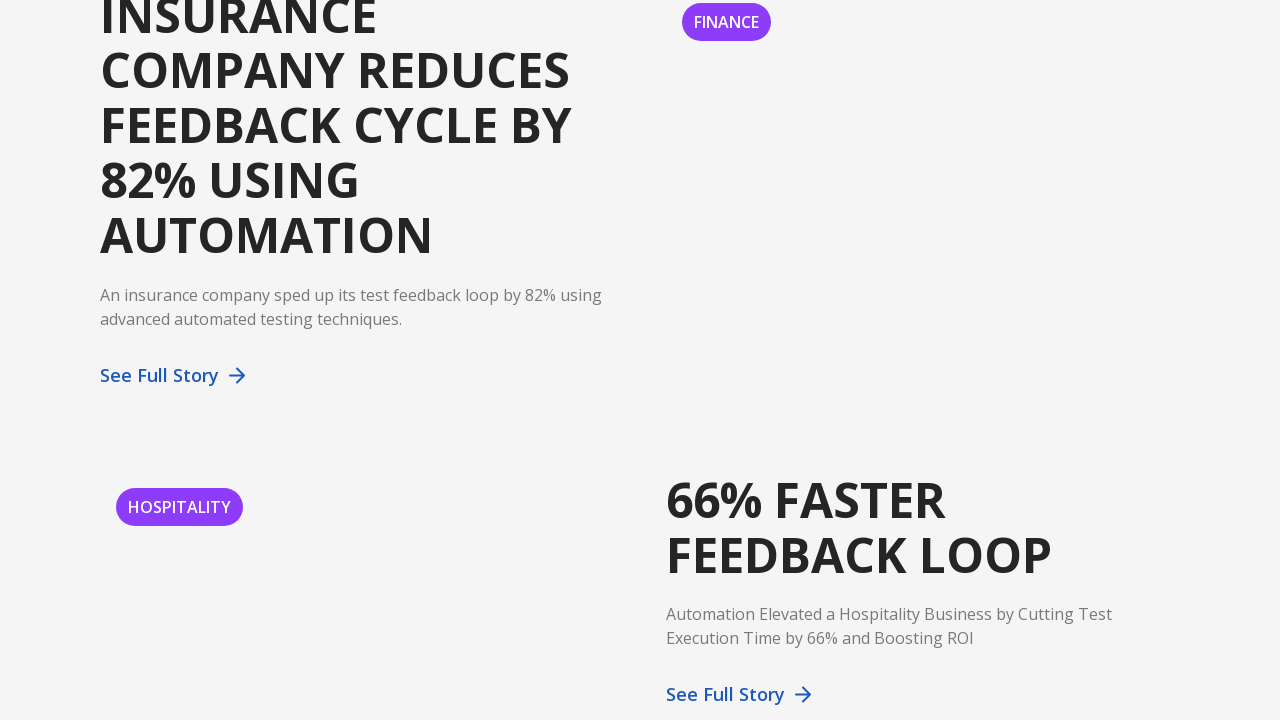

Third case study page loaded
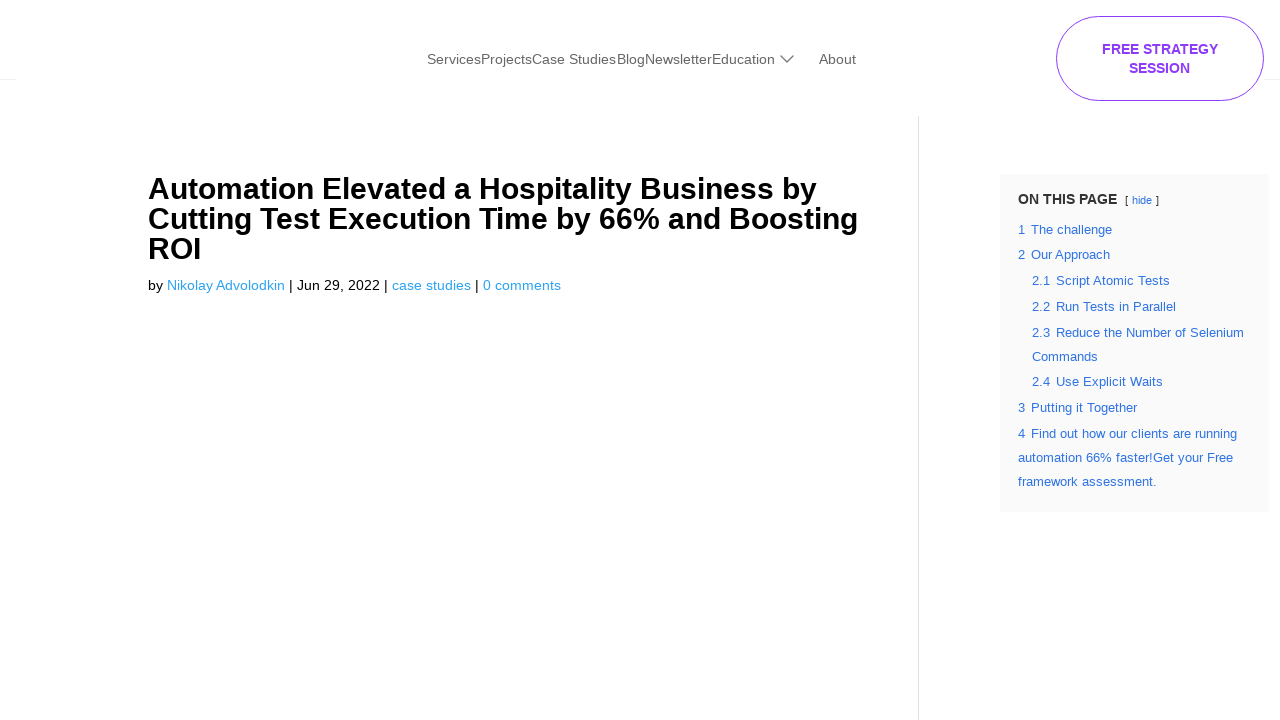

Navigated back from third case study
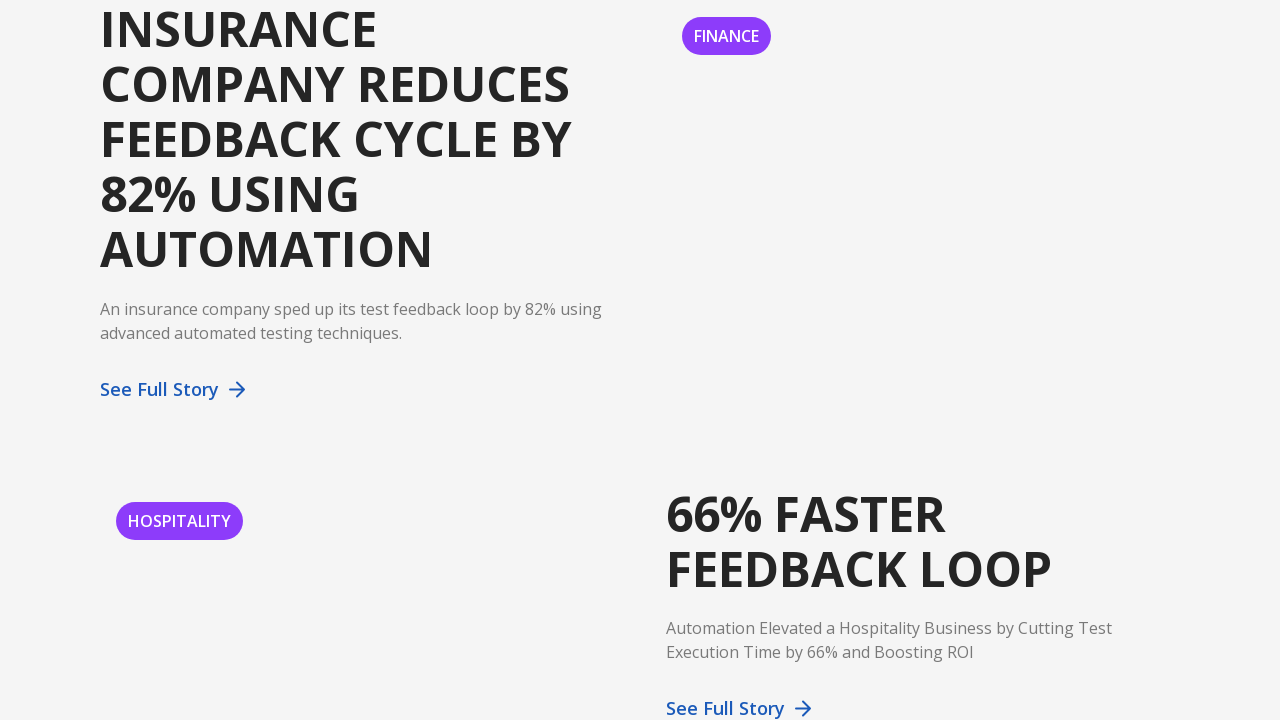

Services page reloaded after third navigation back
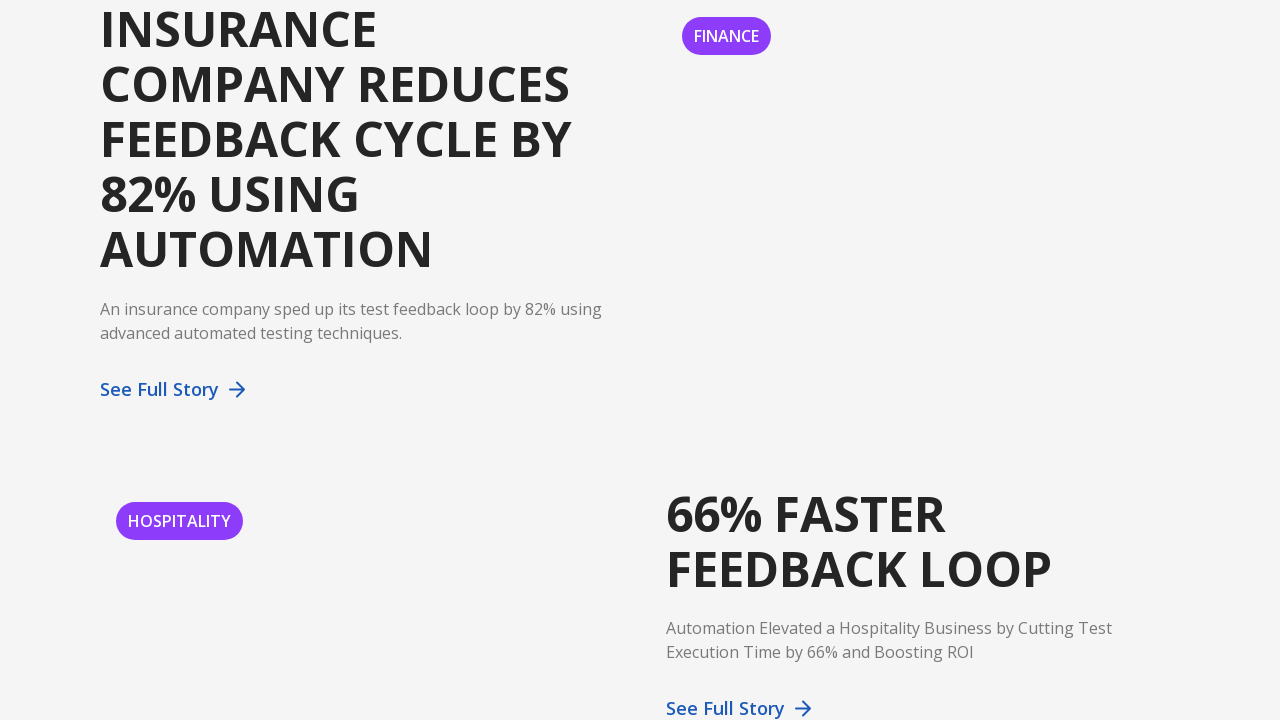

Footer section is visible and loaded
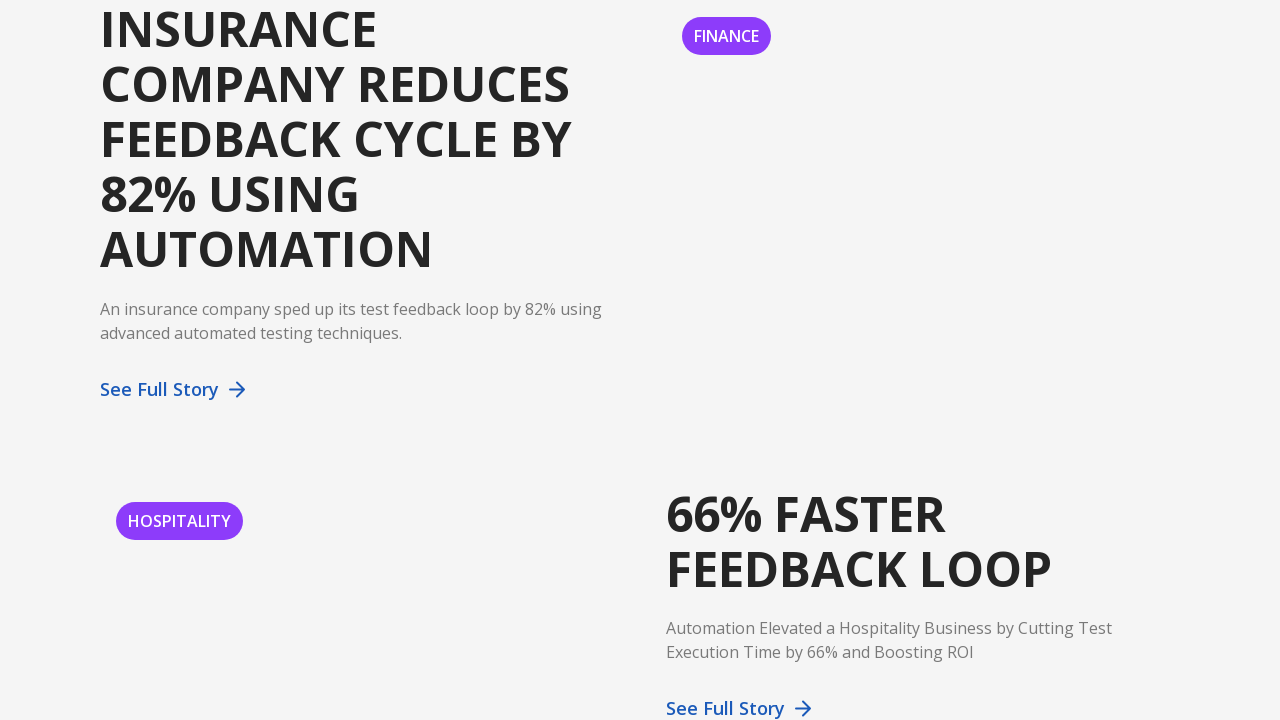

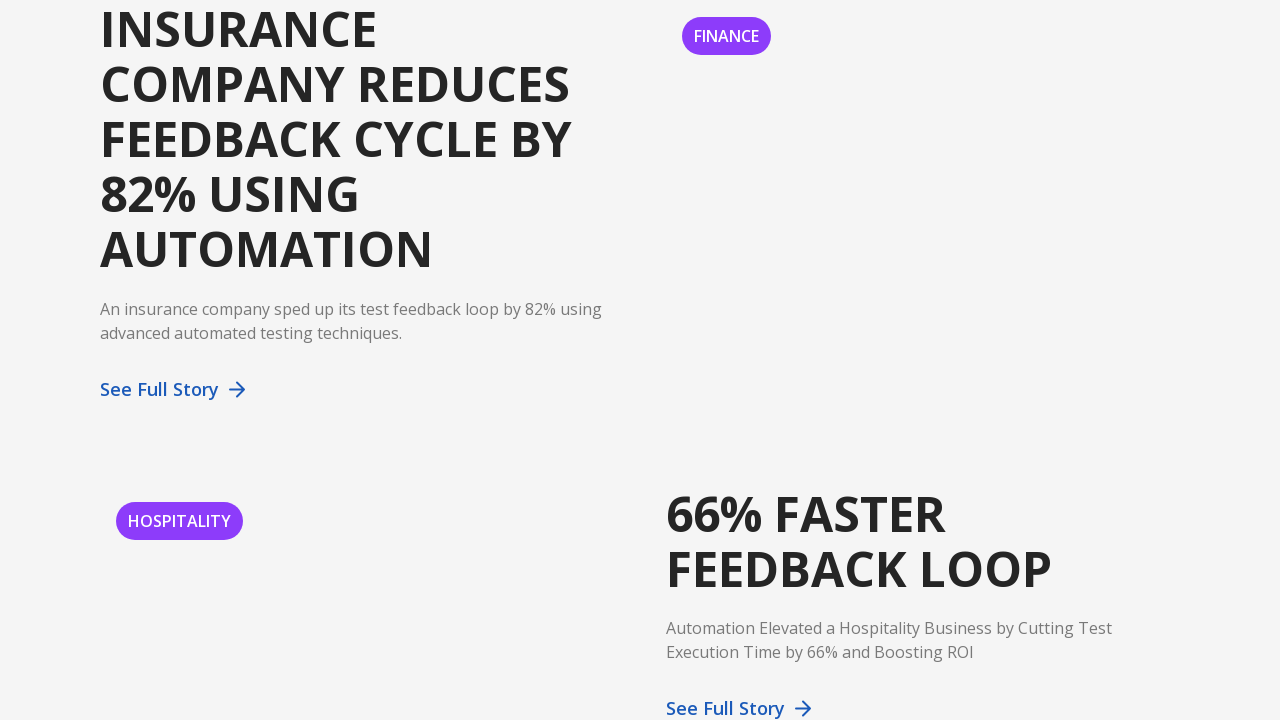